Tests dynamic content loading by clicking a Start button and verifying that "Hello World!" text appears after loading completes

Starting URL: https://the-internet.herokuapp.com/dynamic_loading/1

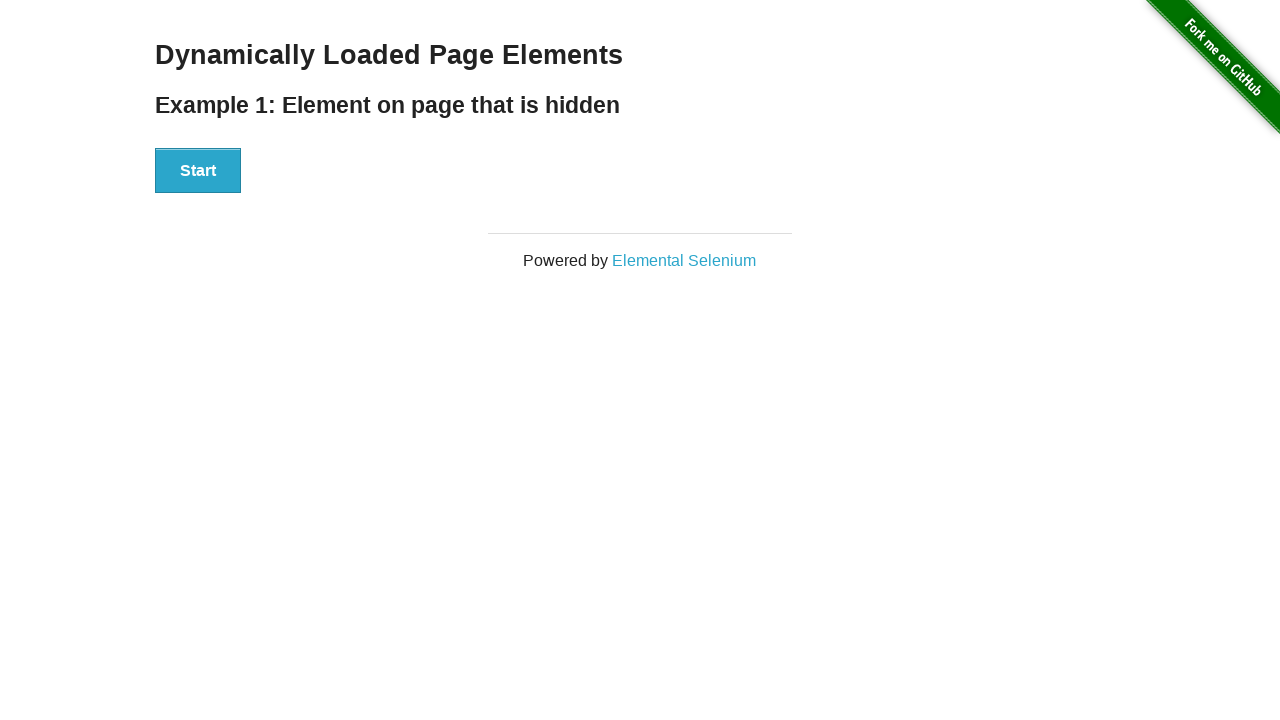

Clicked the Start button at (198, 171) on xpath=//button
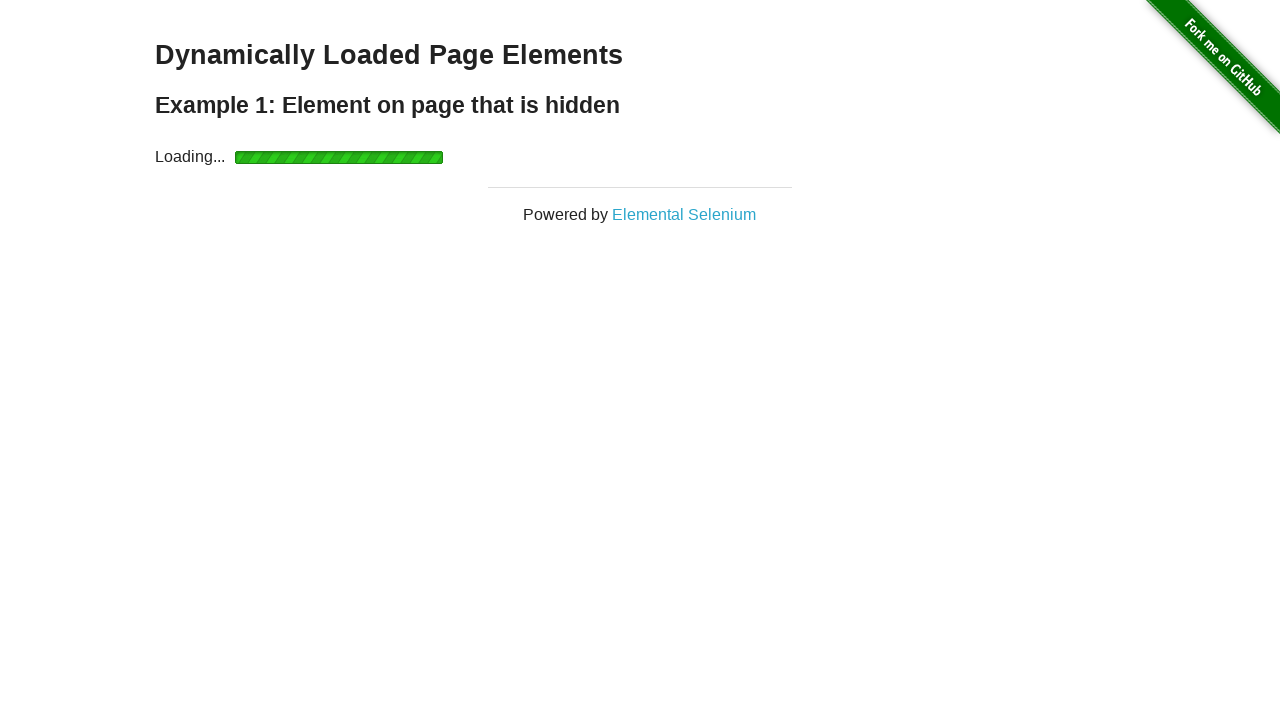

Waited for 'Hello World!' text to become visible
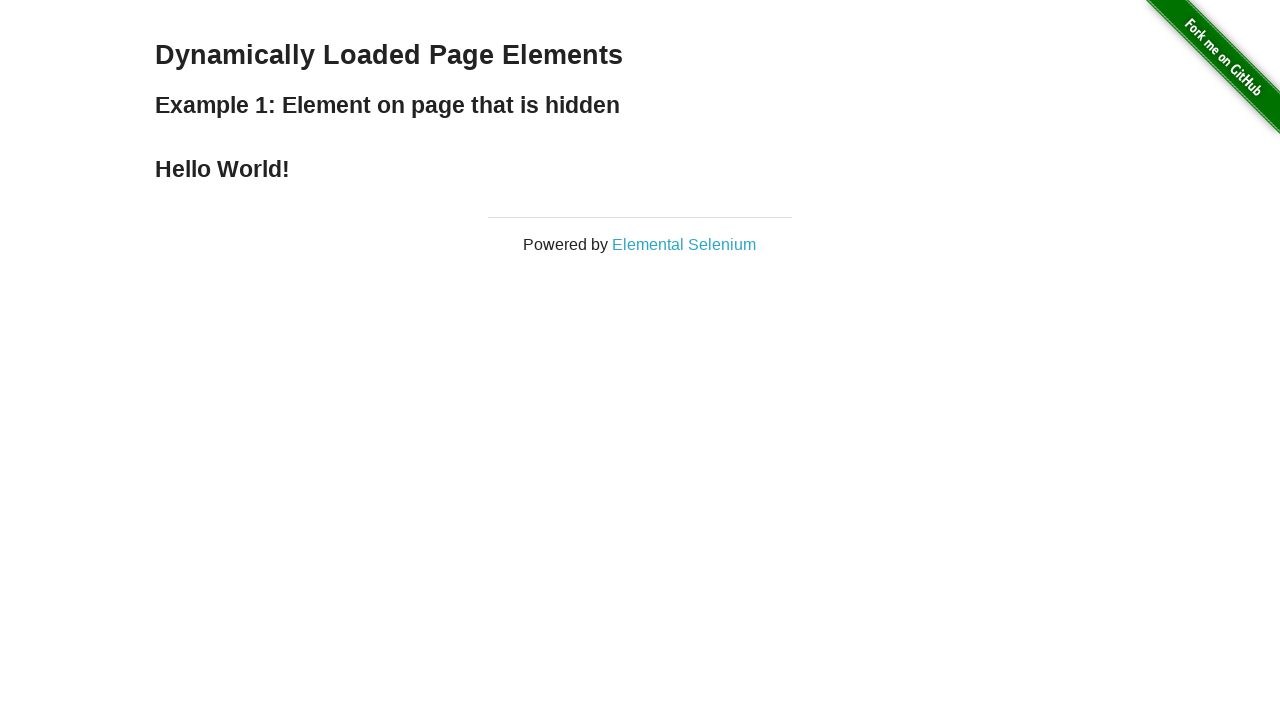

Located the Hello World element
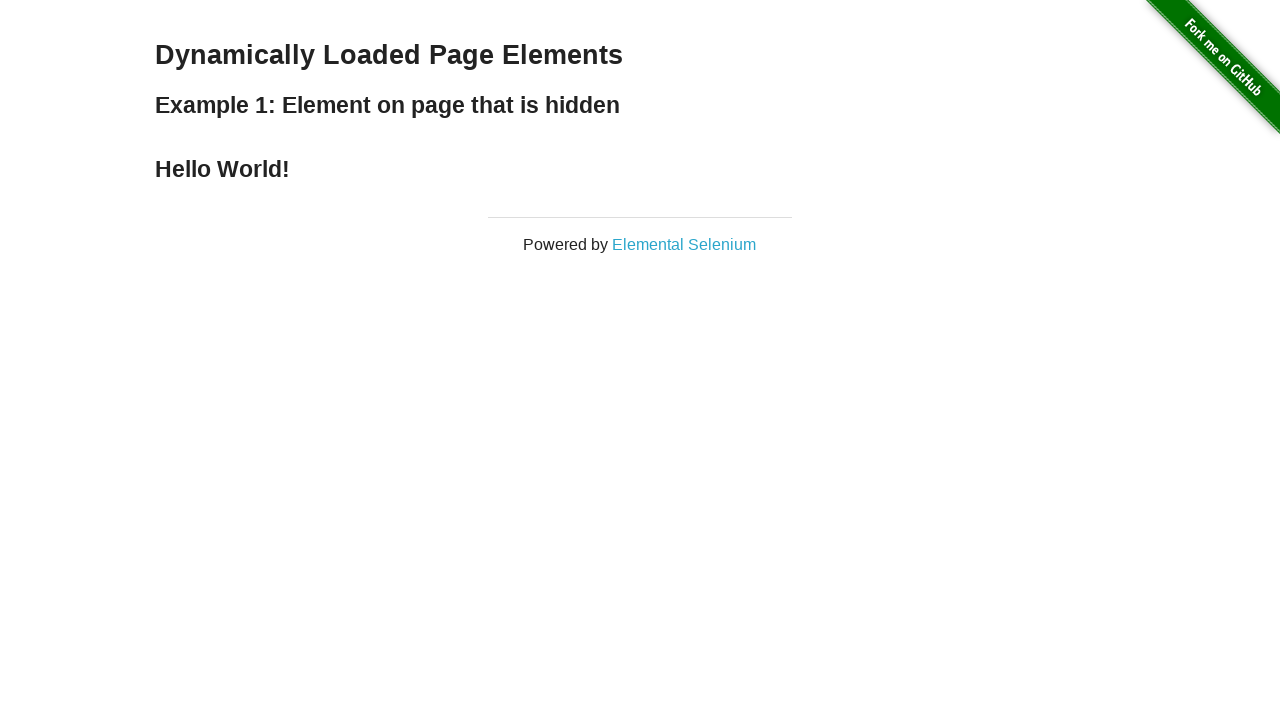

Verified that the element contains 'Hello World!' text
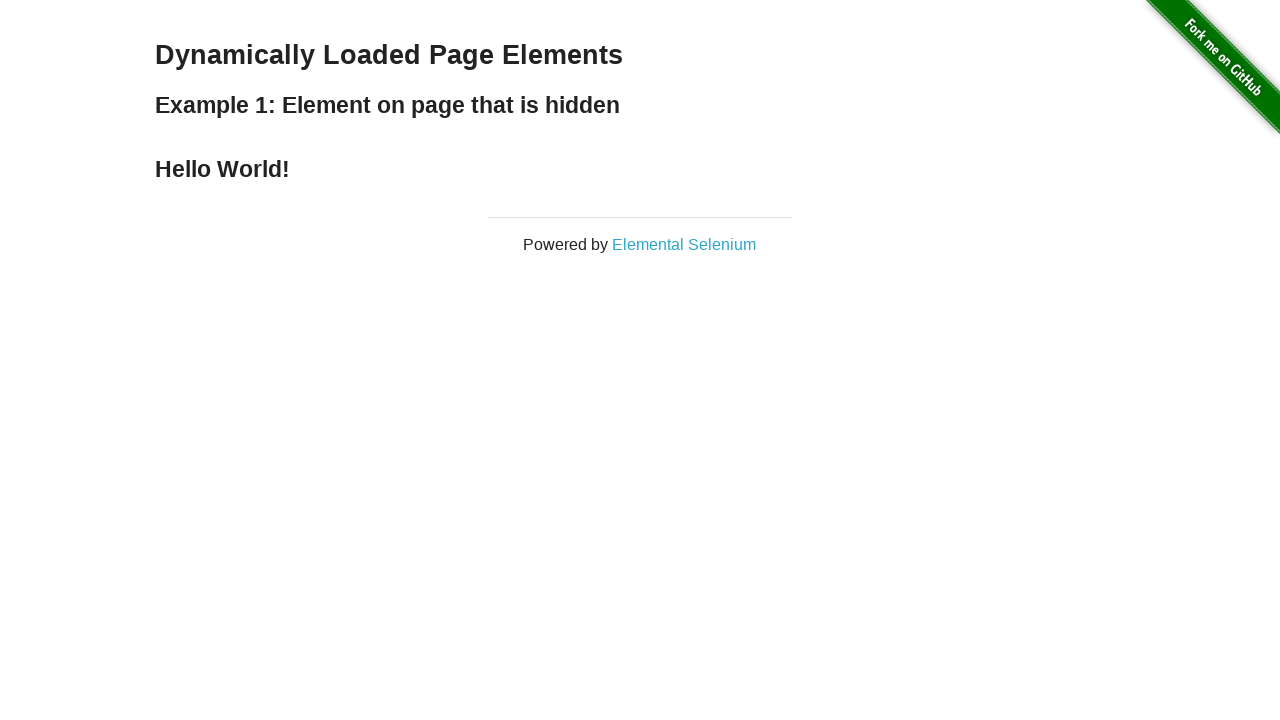

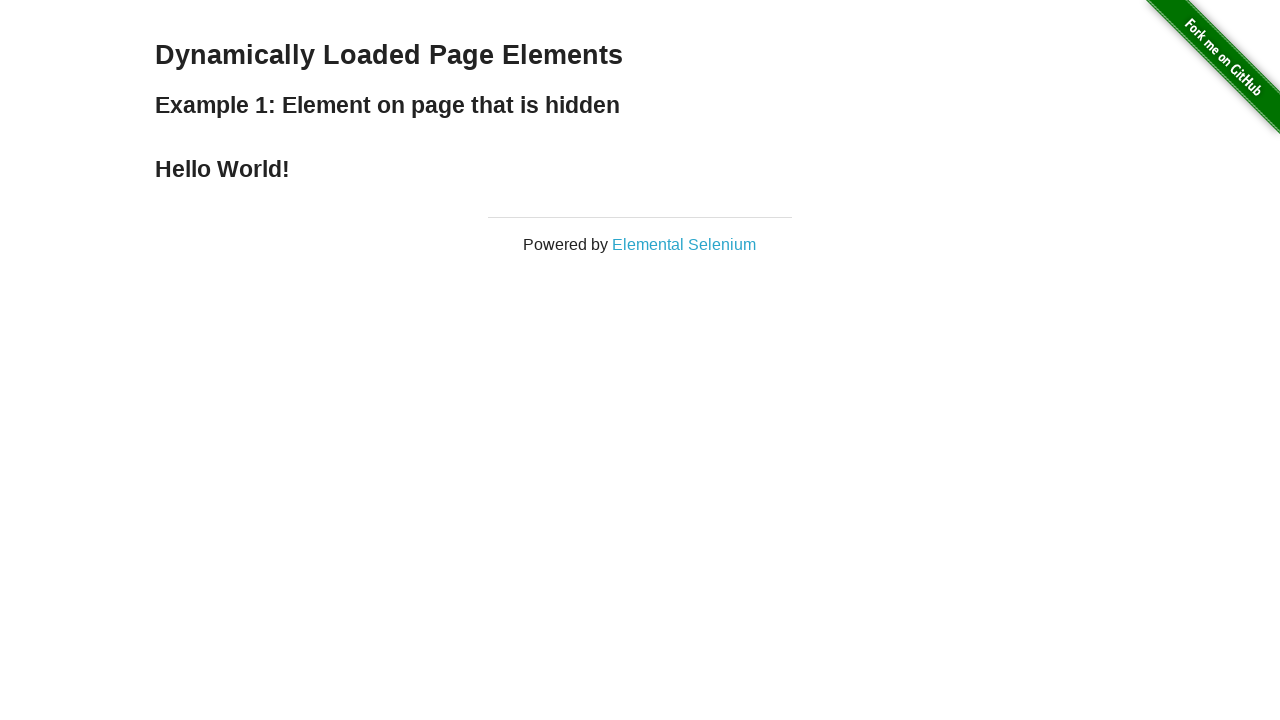